Tests a form submission by filling in first name and last name fields, clicking the submit button, and verifying an alert banner appears.

Starting URL: https://formy-project.herokuapp.com/form

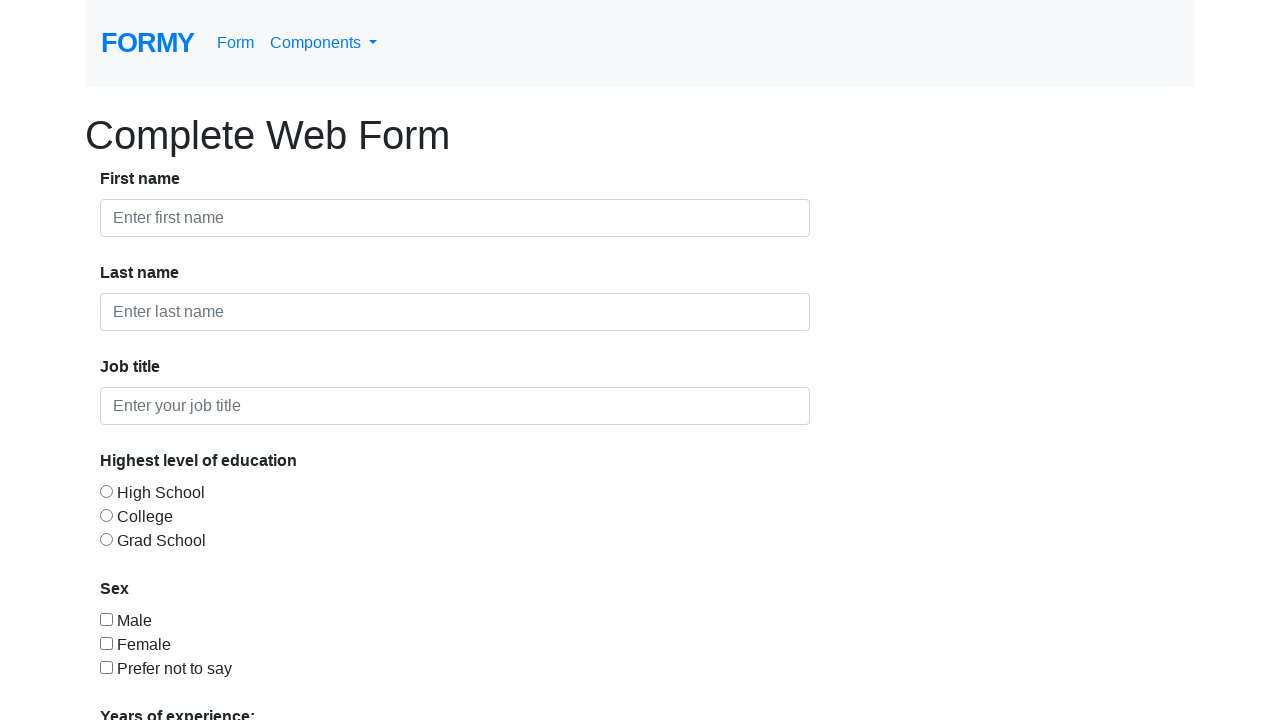

Filled first name field with 'John' on #first-name
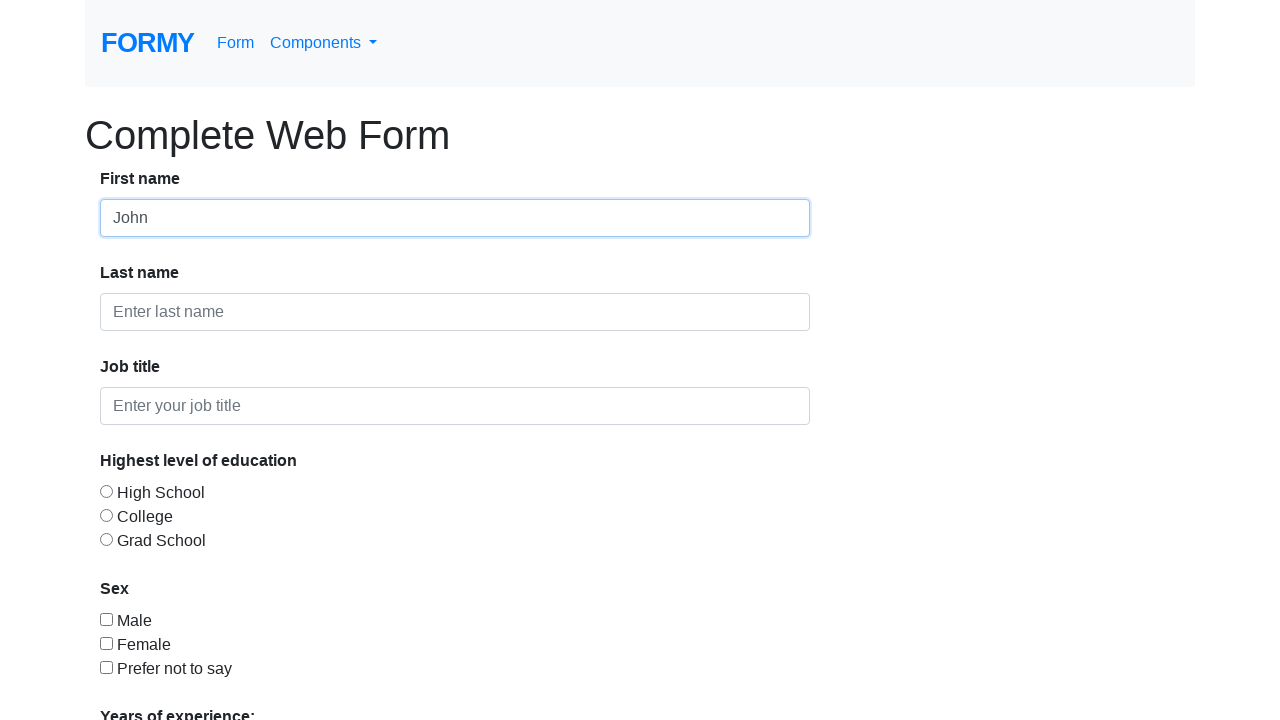

Filled last name field with 'Doe' on #last-name
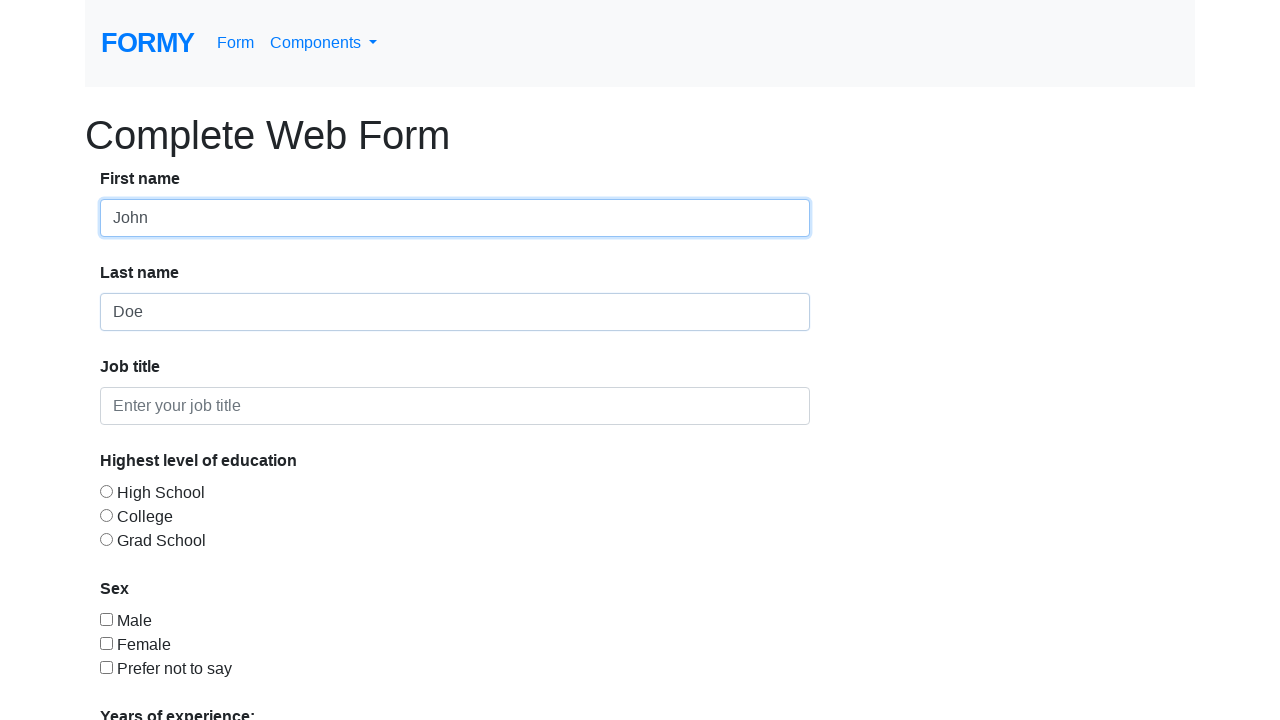

Clicked the submit button at (148, 680) on .btn.btn-lg.btn-primary
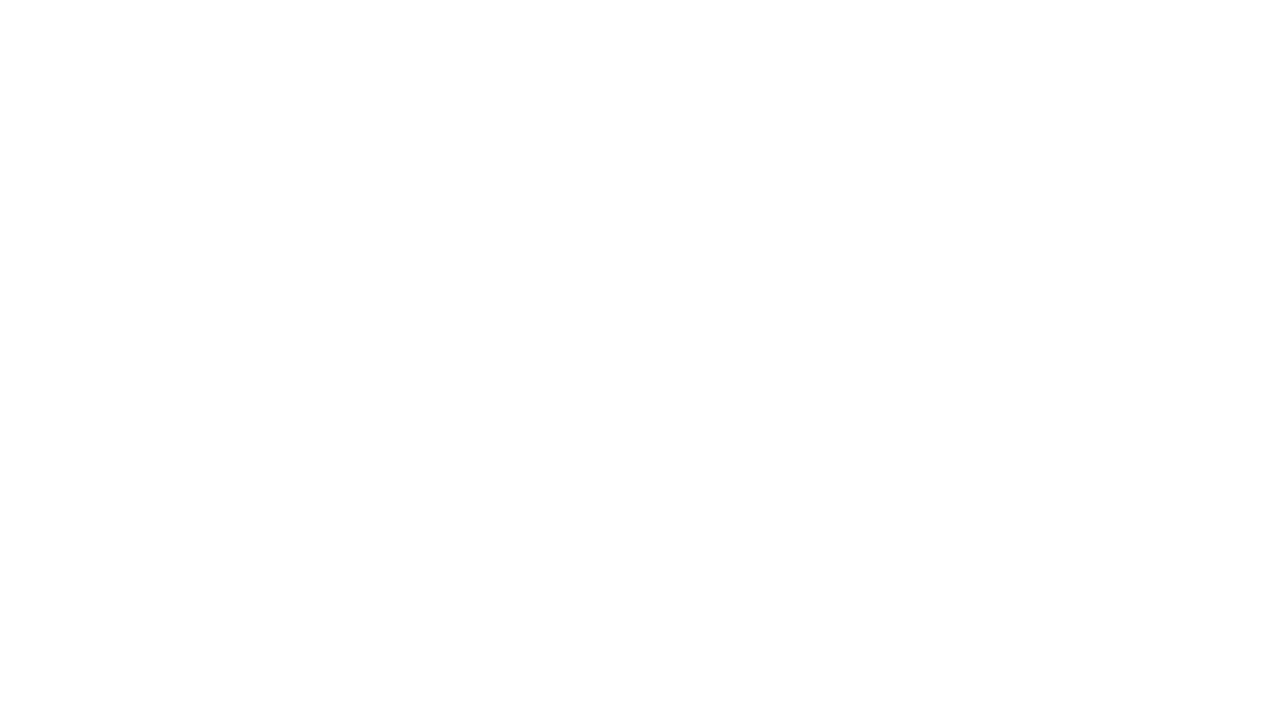

Alert banner appeared after form submission
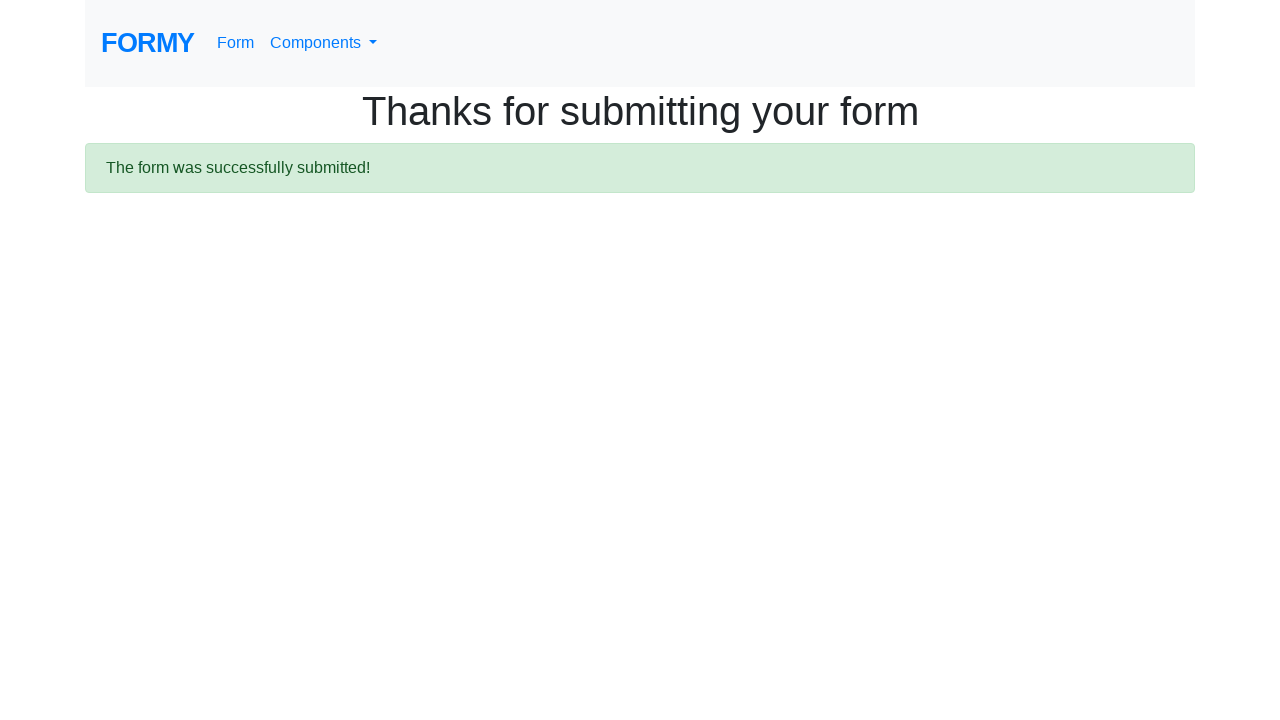

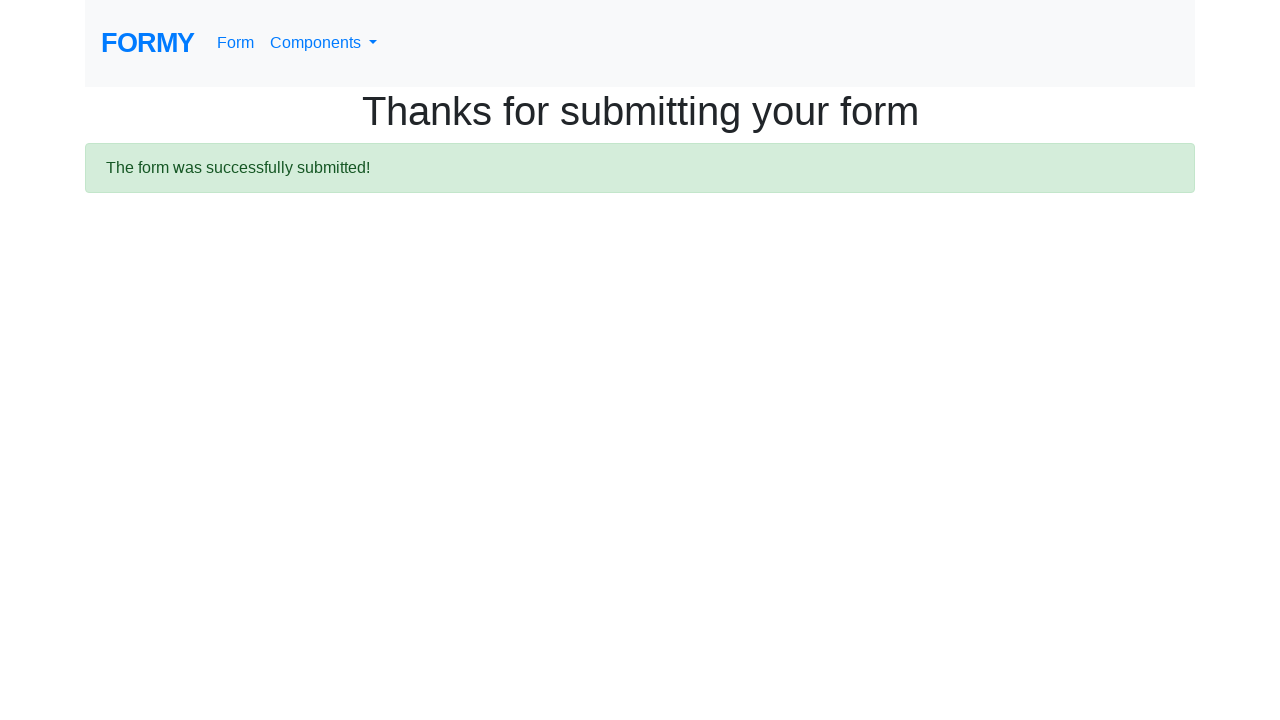